Tests text input functionality on the TodoMVC demo app by entering text into the todo input field and verifying it was entered correctly

Starting URL: https://demo.playwright.dev/todomvc/

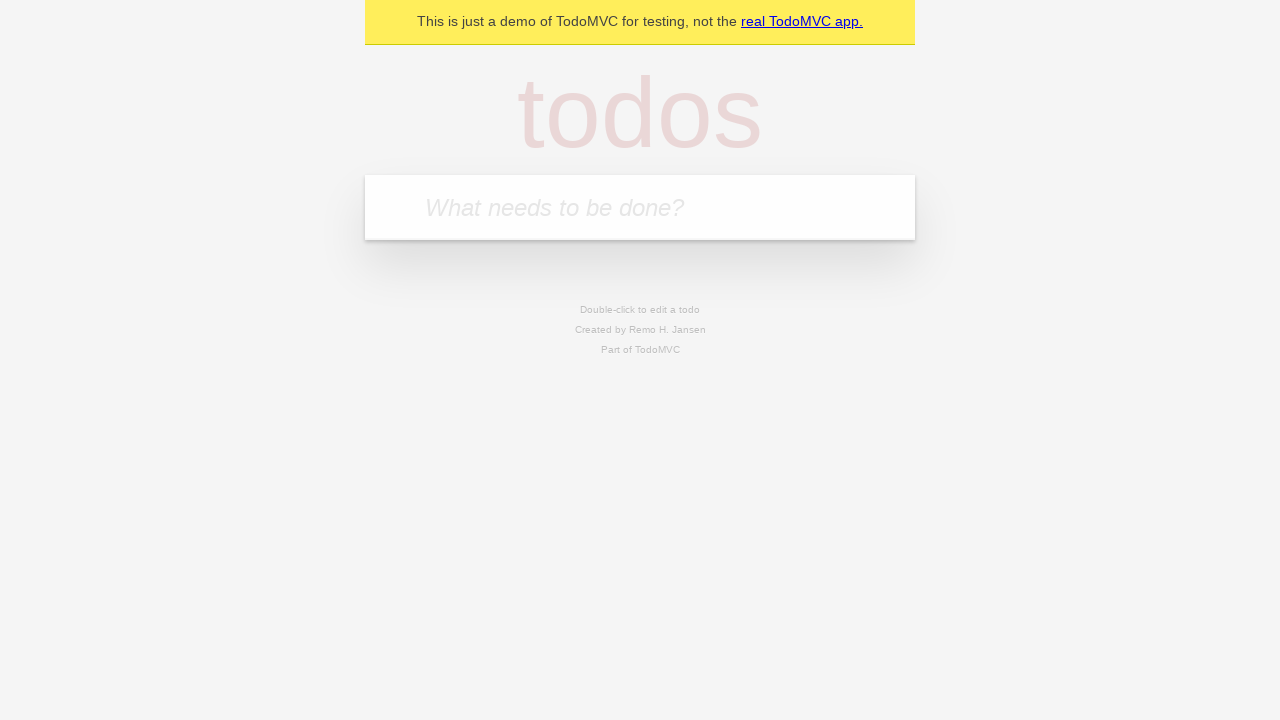

Clicked on the todo input field at (640, 207) on input.new-todo
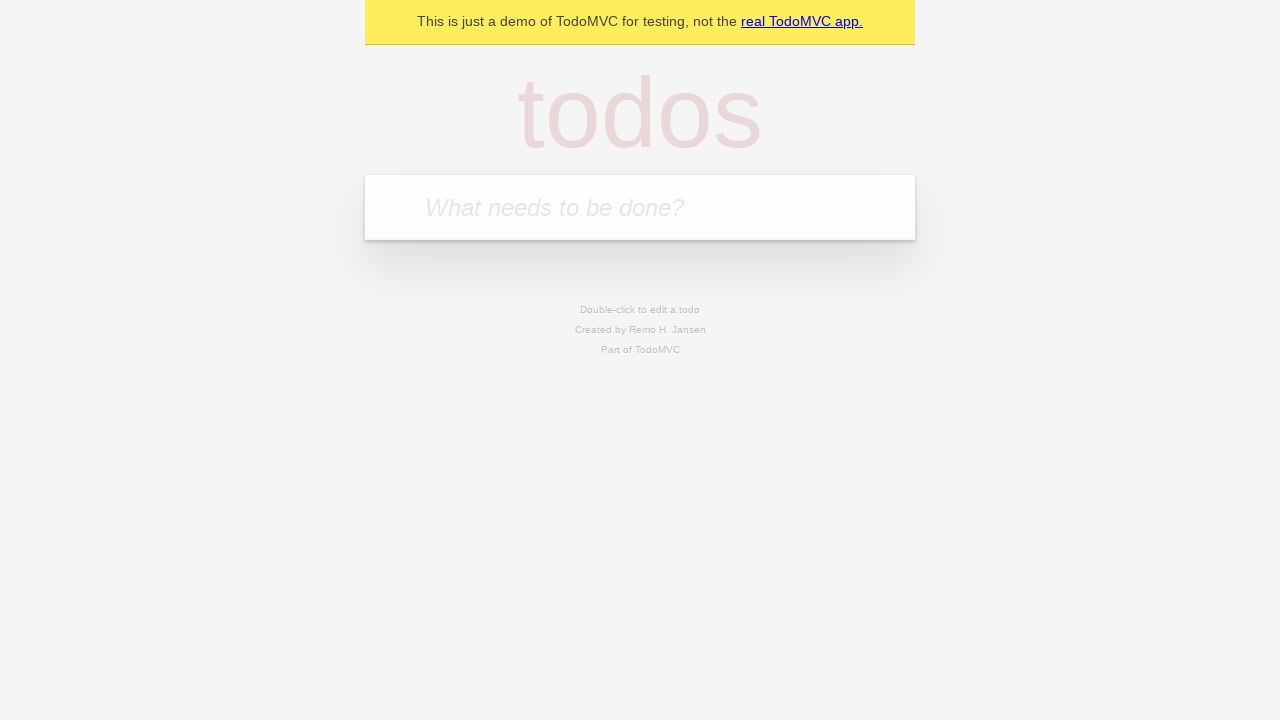

Filled todo input field with 'Moje pierwsze zadanie' on input.new-todo
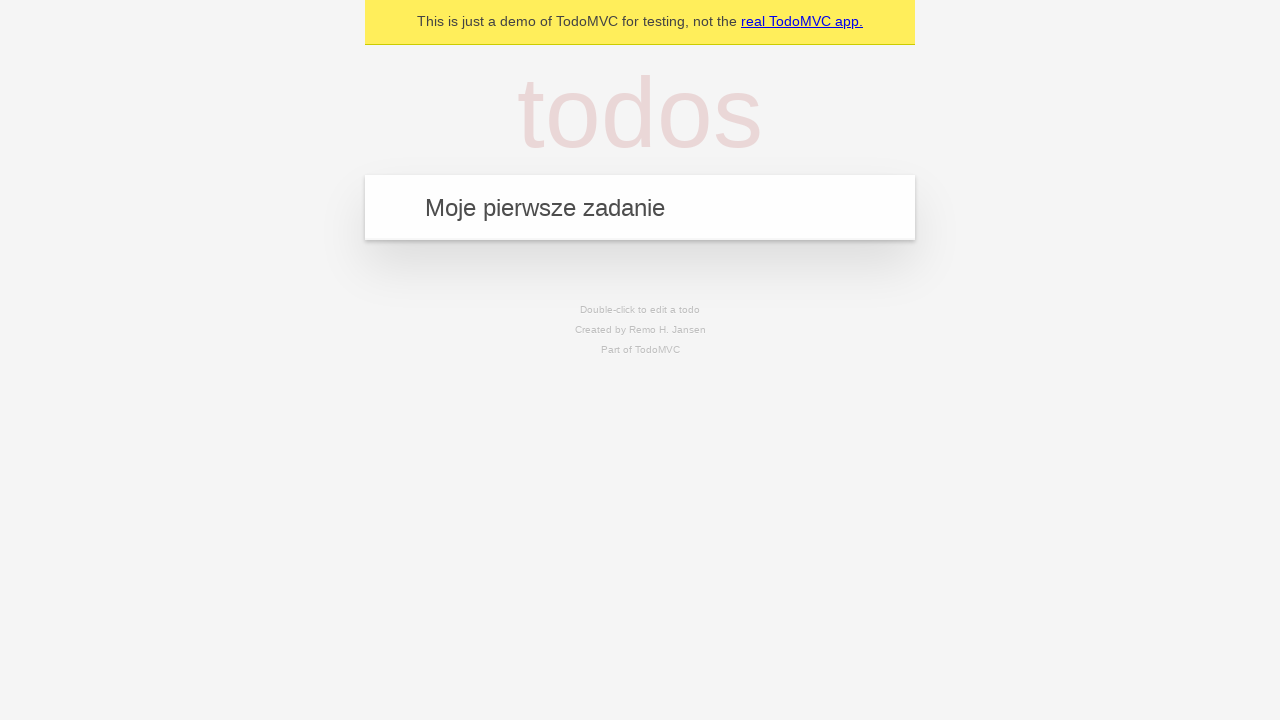

Verified that todo input field contains 'Moje pierwsze zadanie'
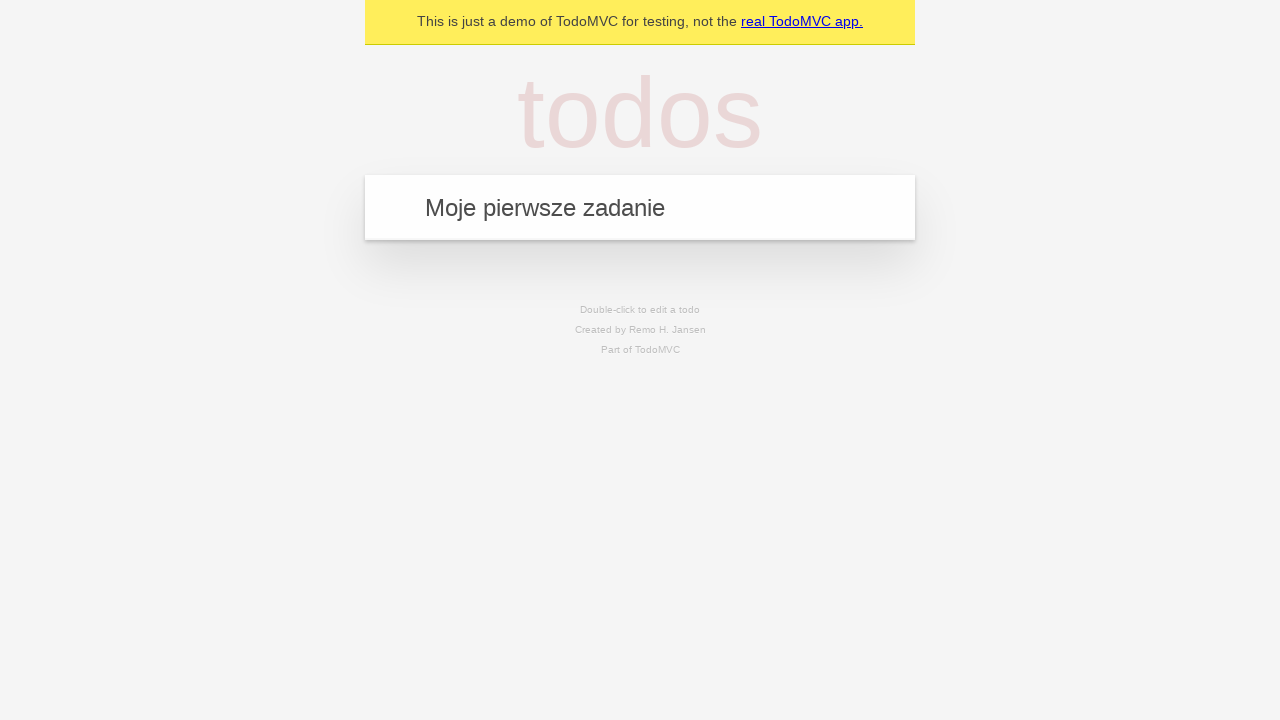

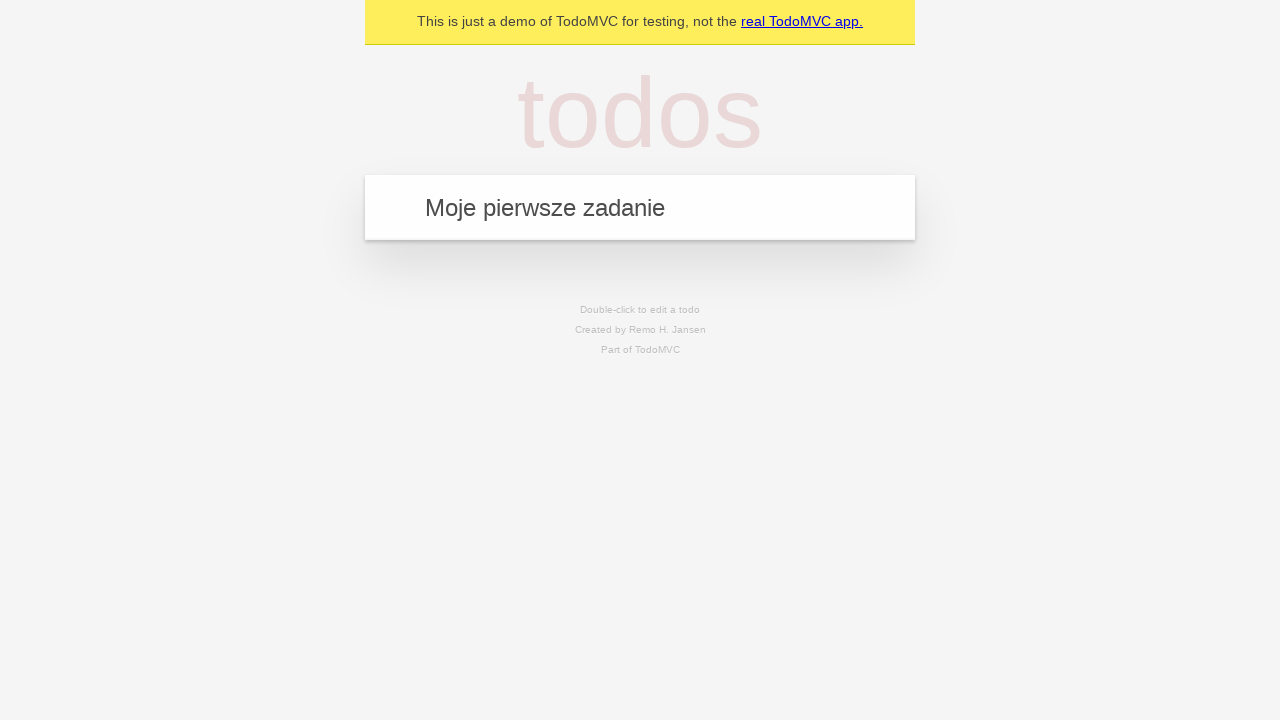